Navigates to a personal website and clicks on the EDUCATION link

Starting URL: https://www.mihastrehovec.si/

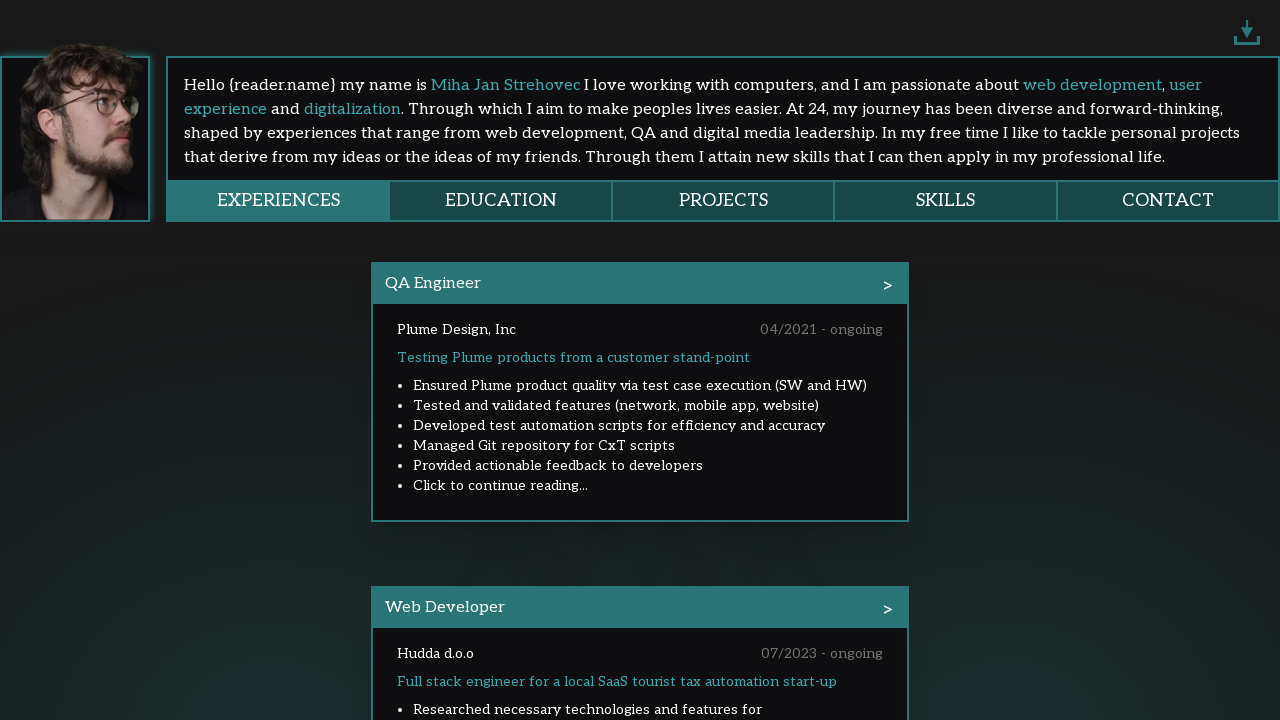

Navigated to personal website at https://www.mihastrehovec.si/
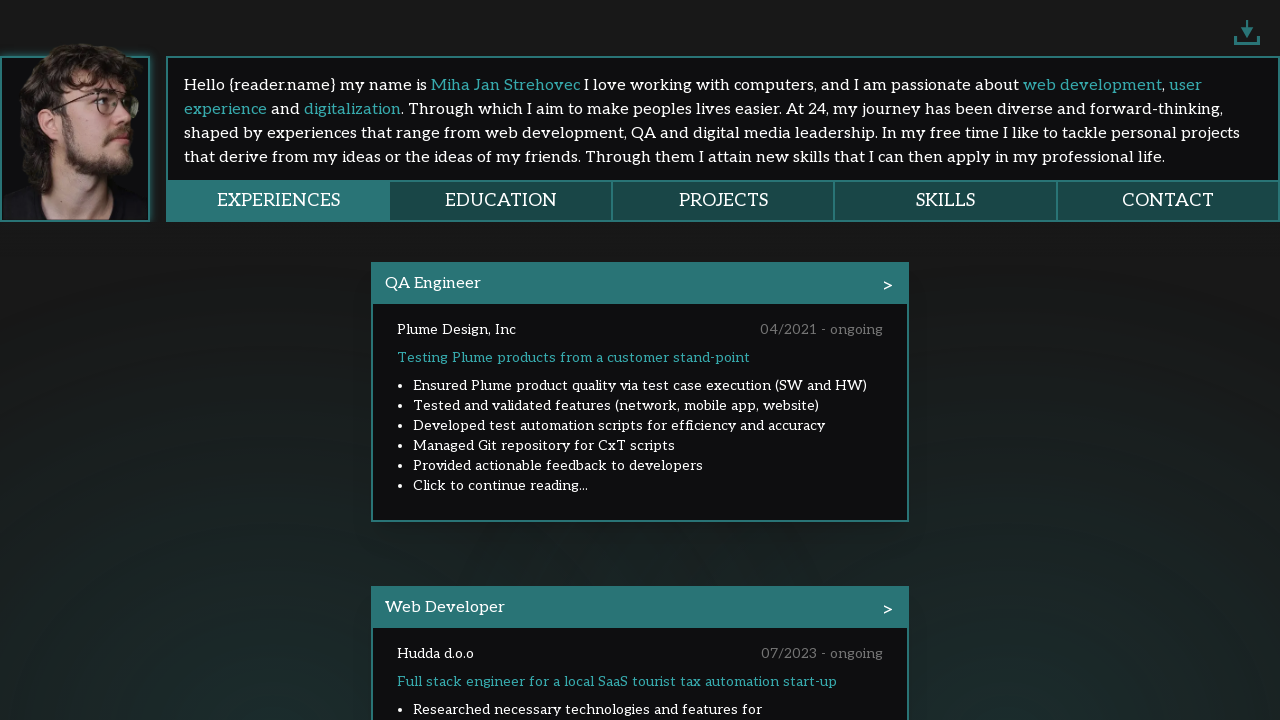

Clicked on the EDUCATION link at (502, 200) on internal:role=link[name="EDUCATION"i]
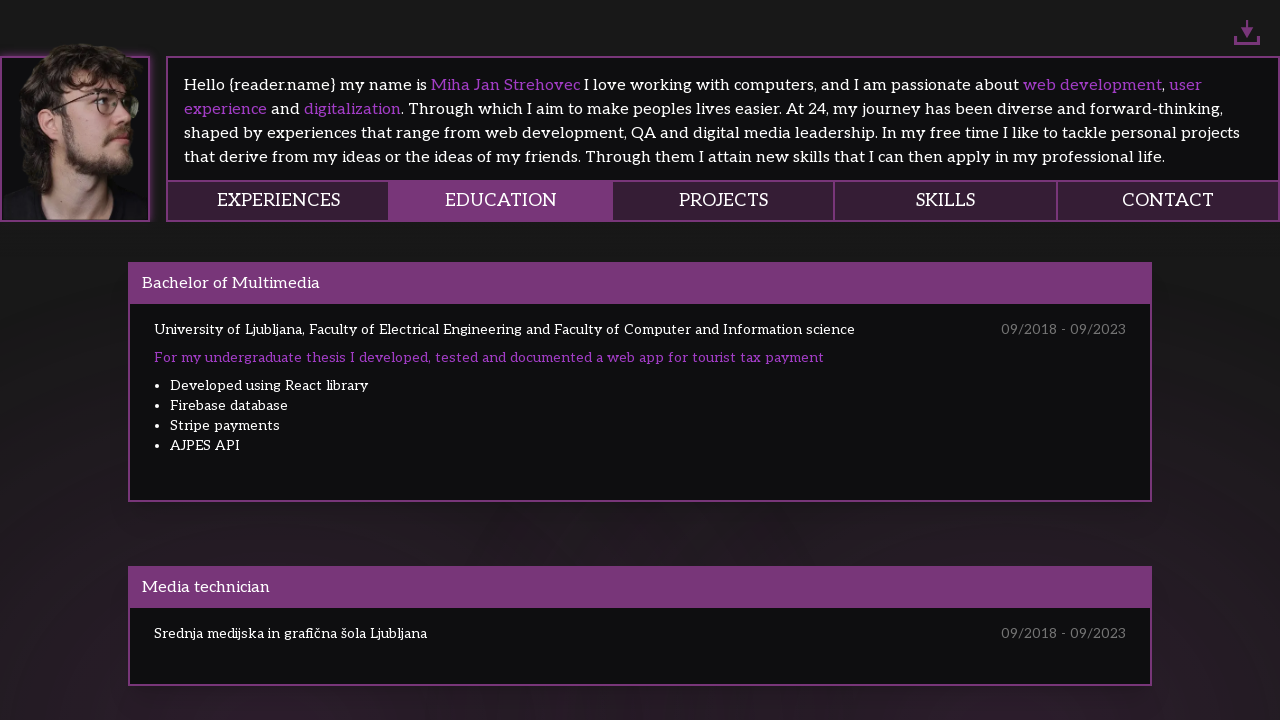

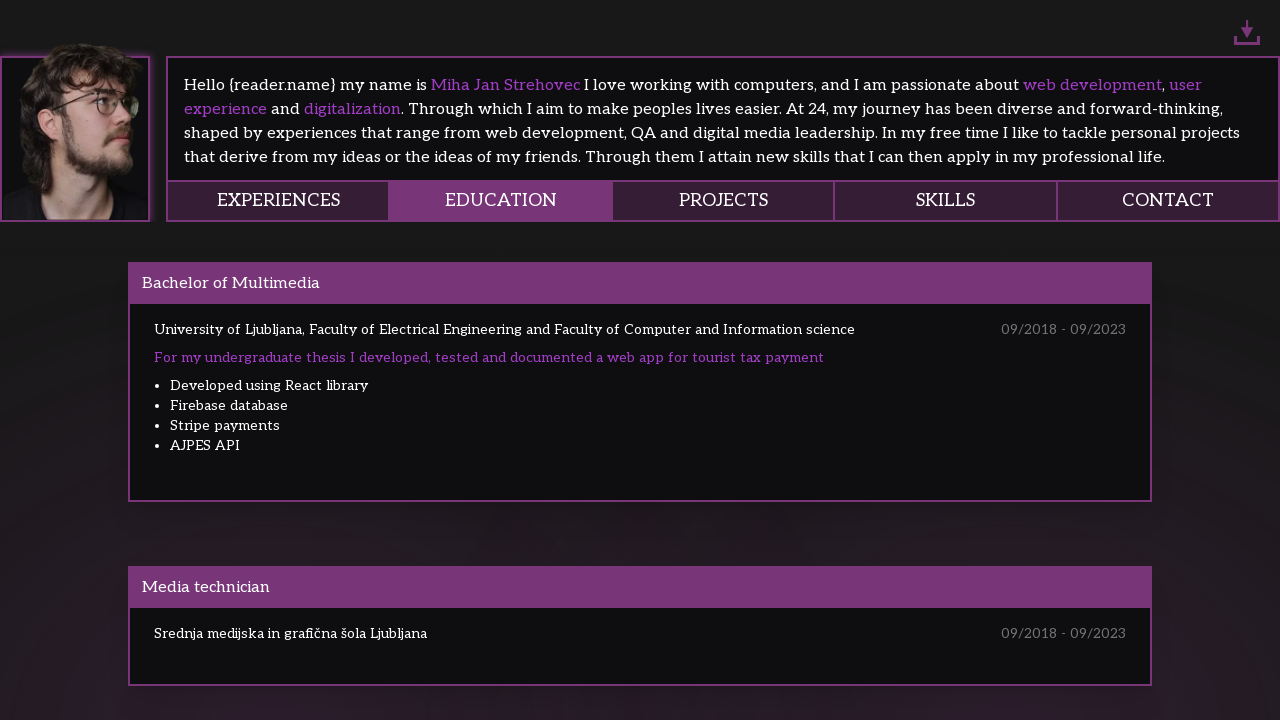